Tests radio button functionality on a demo QA site by clicking on radio buttons and verifying their states, including checking that one radio button is disabled.

Starting URL: https://demoqa.com/radio-button

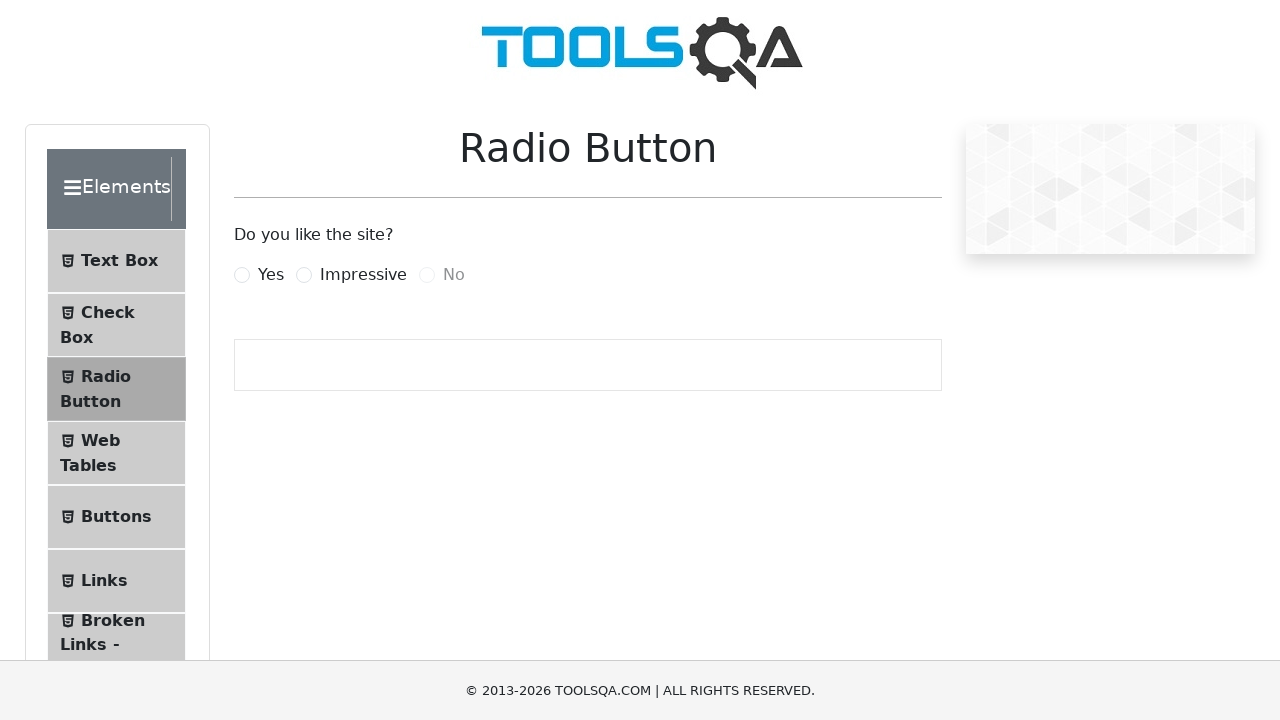

Clicked on the 'Impressive' radio button at (363, 275) on label[for='impressiveRadio']
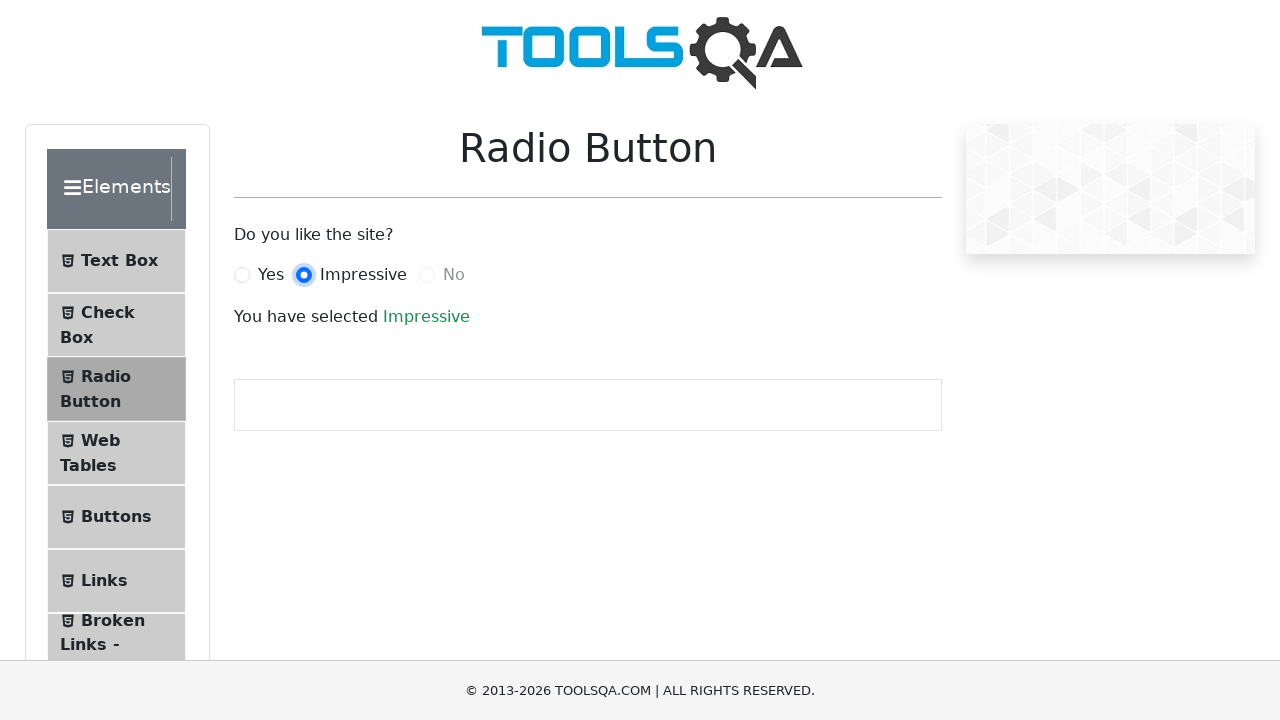

Clicked on the 'Yes' radio button at (271, 275) on label[for='yesRadio']
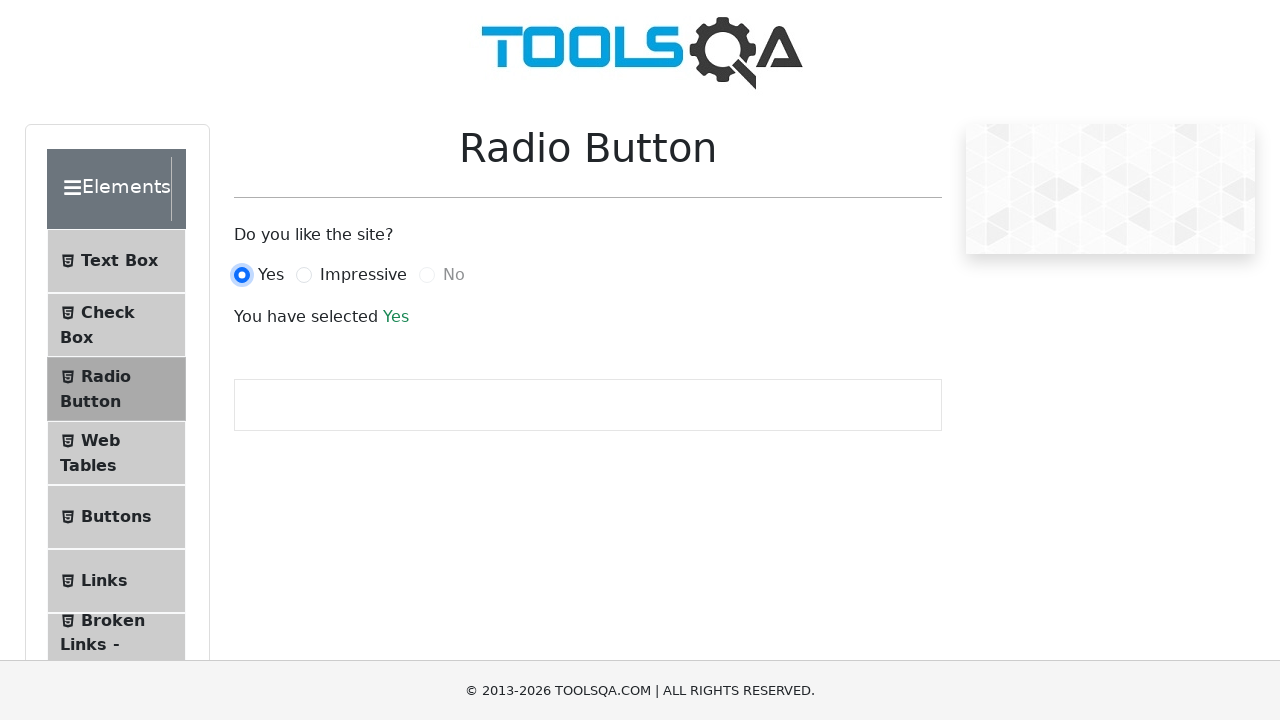

Located the 'No' radio button element
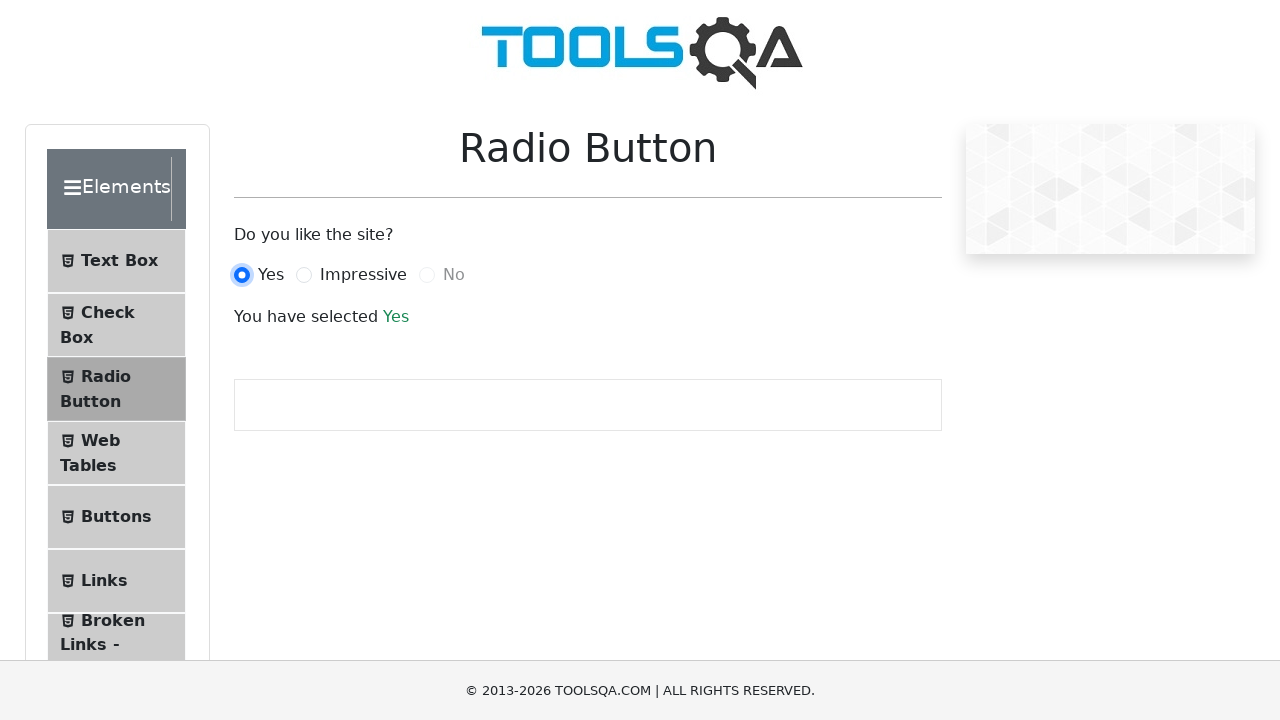

Verified that the 'No' radio button is disabled
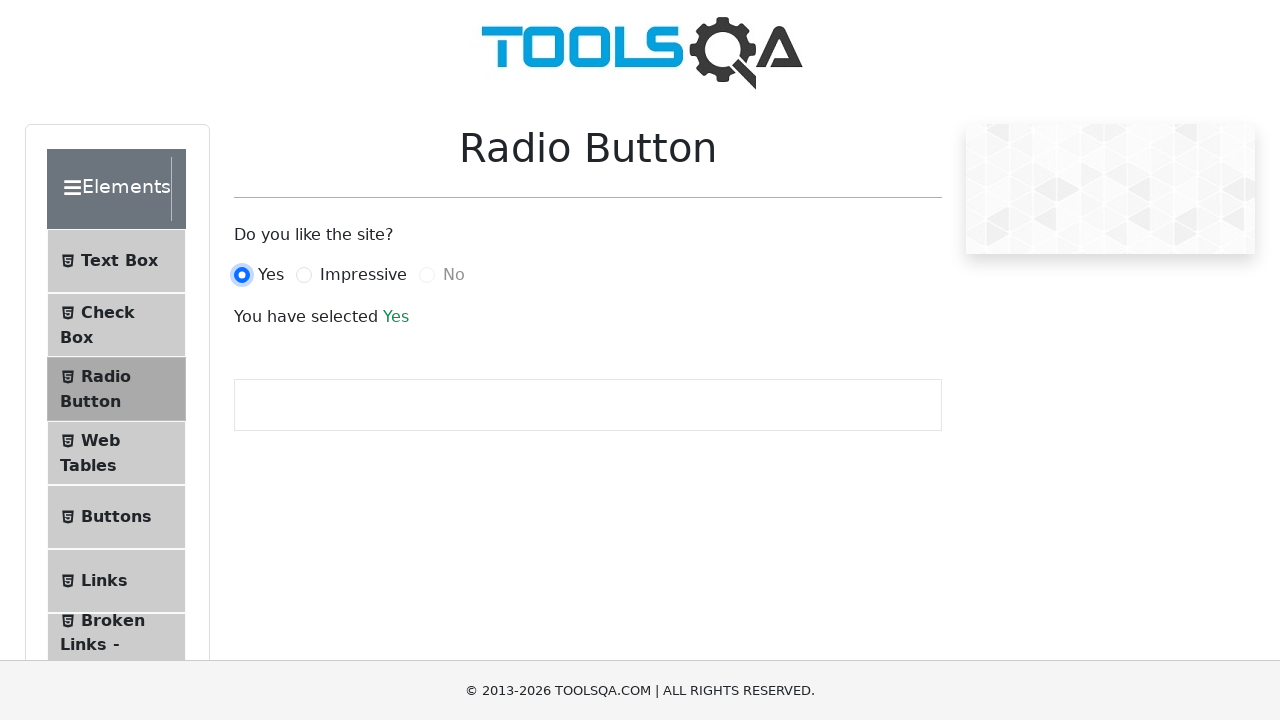

Waited 1 second to observe the radio button states
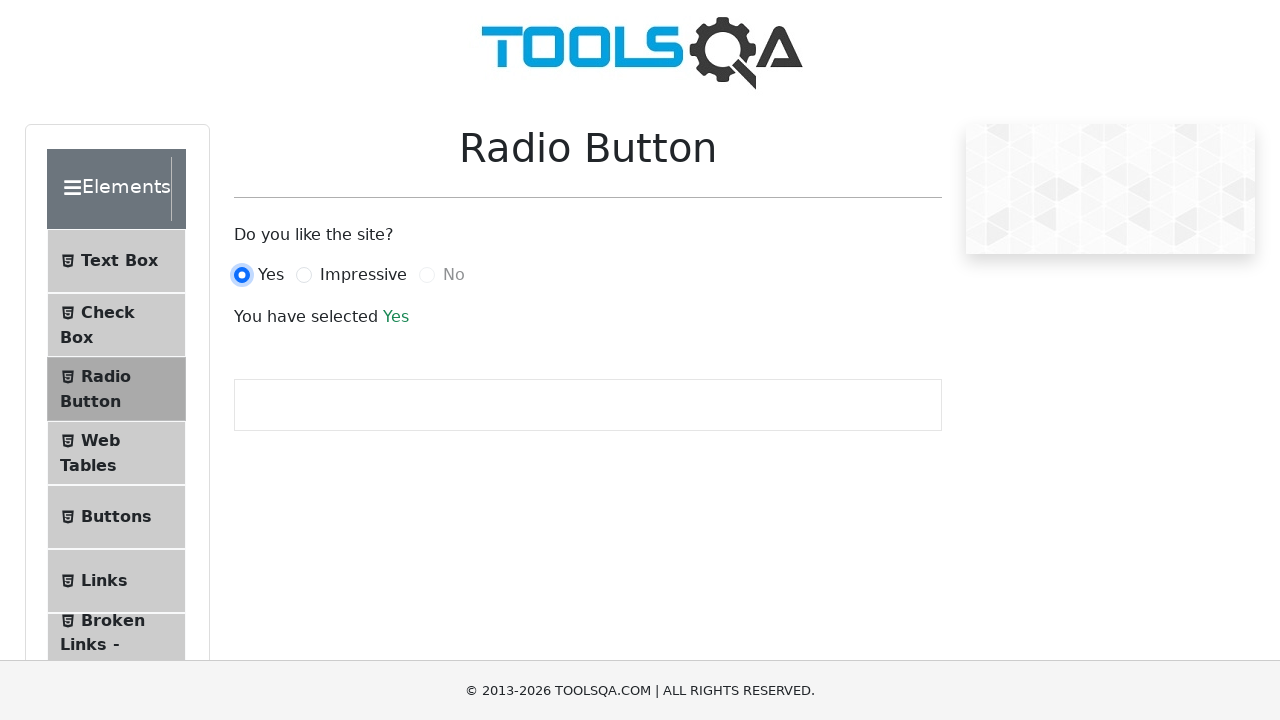

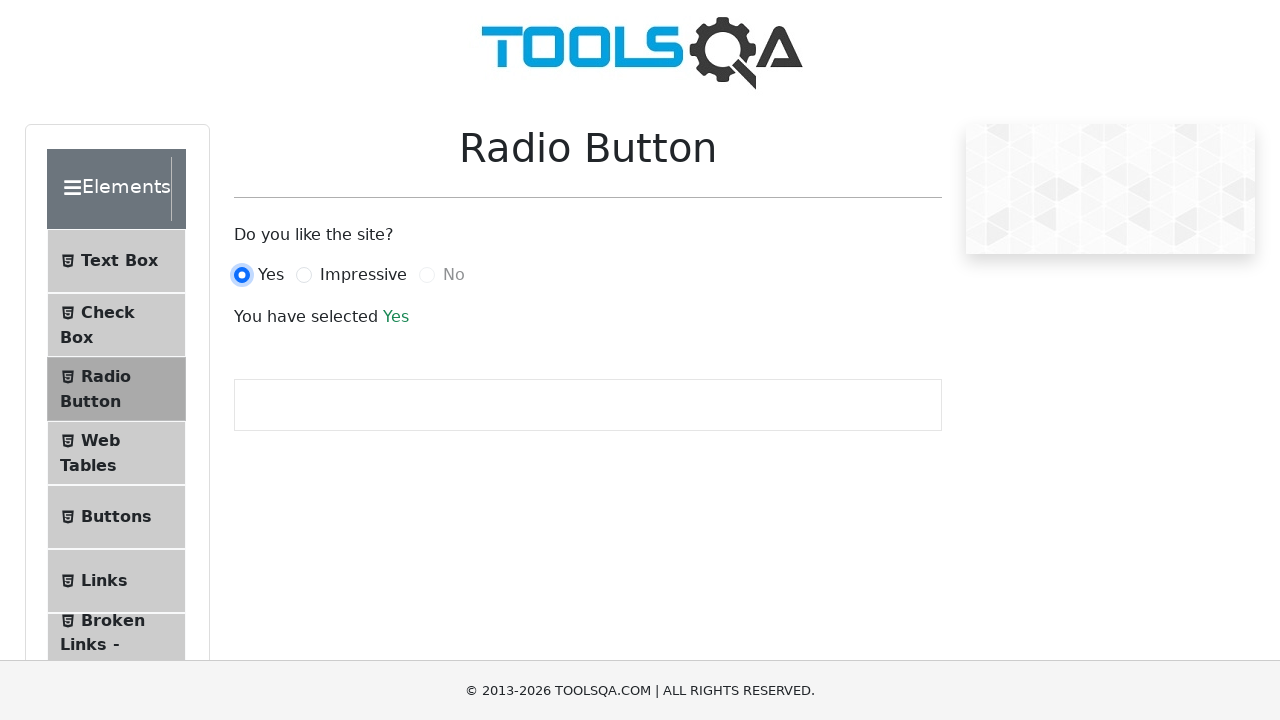